Opens YouTube and verifies the page title

Starting URL: https://youtube.com

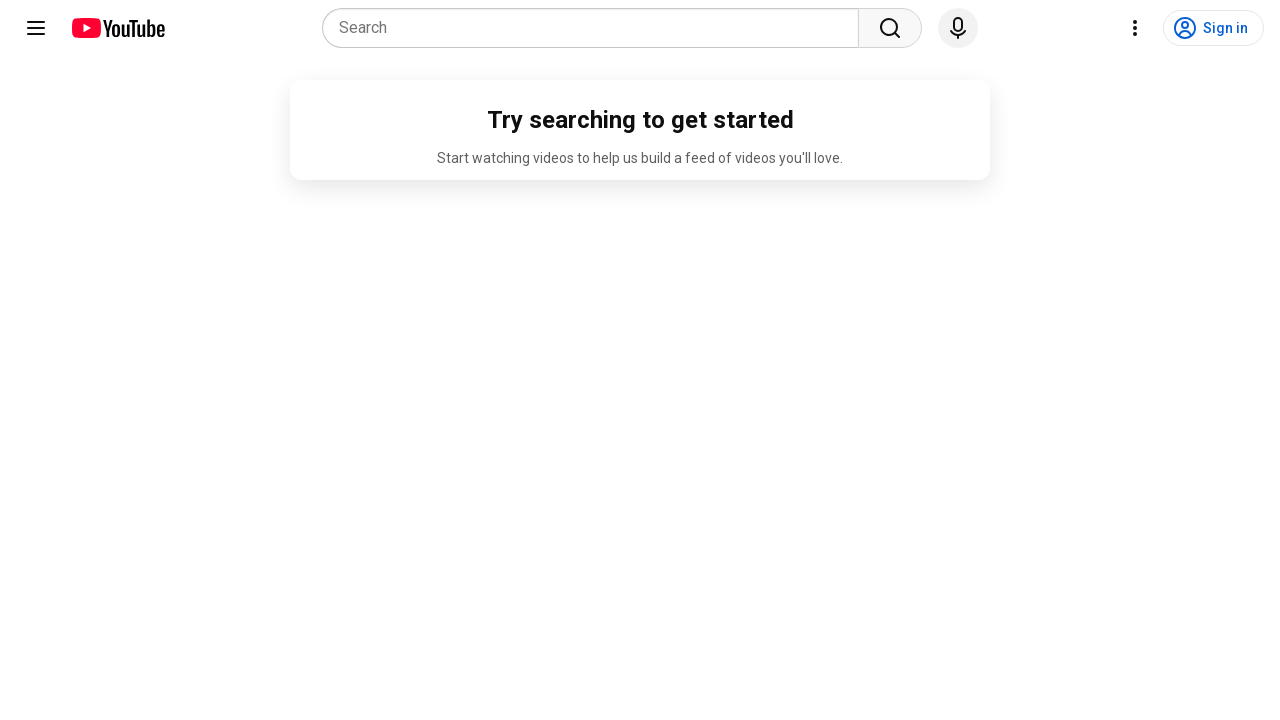

Navigated to https://youtube.com
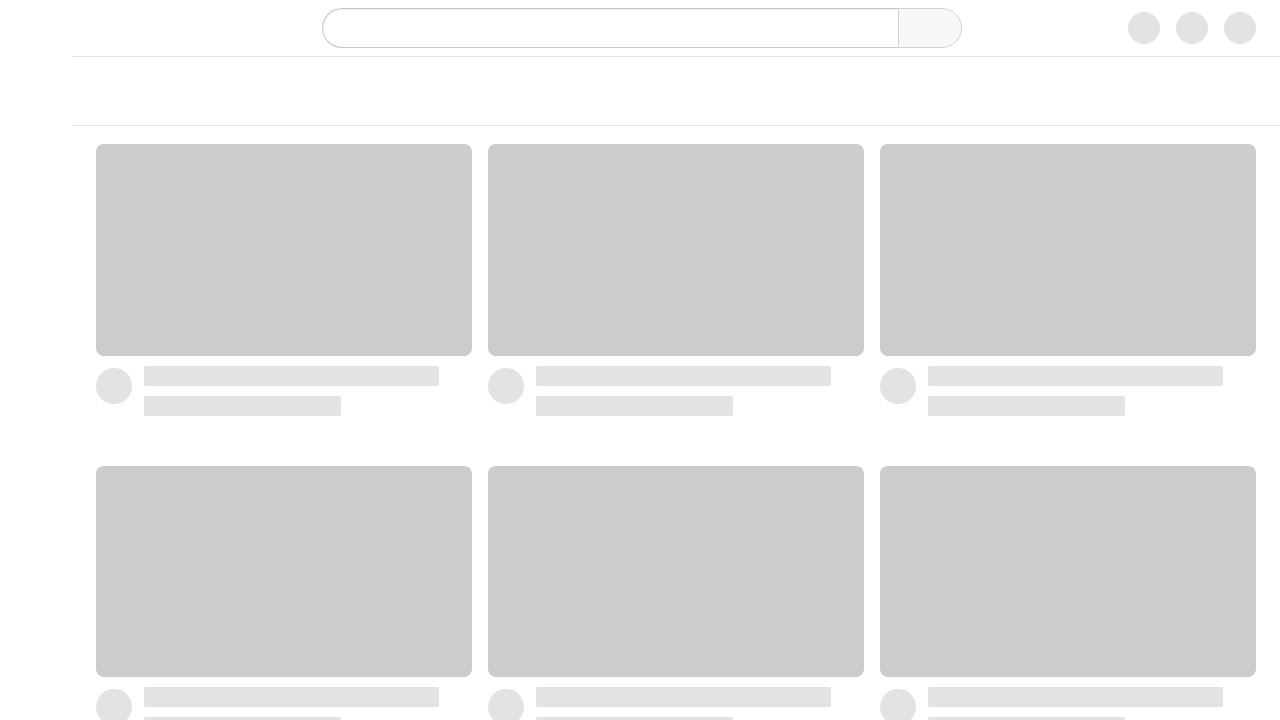

Verified page title is 'YouTube'
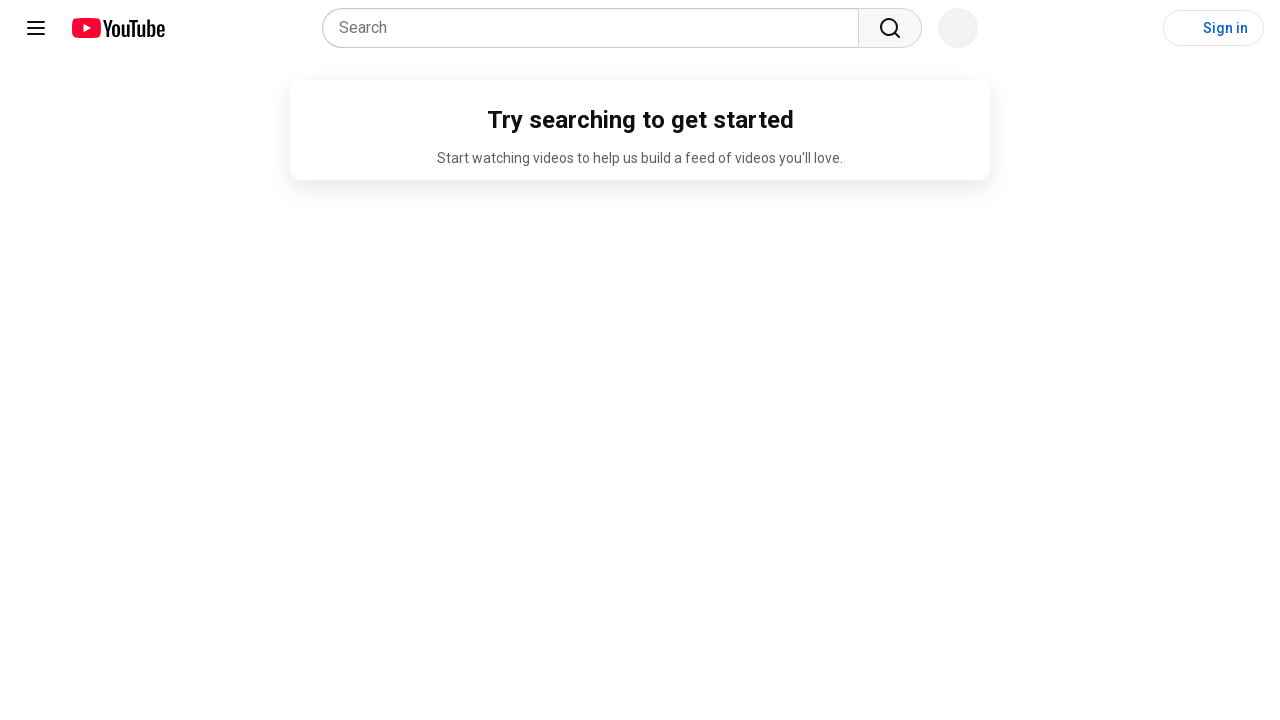

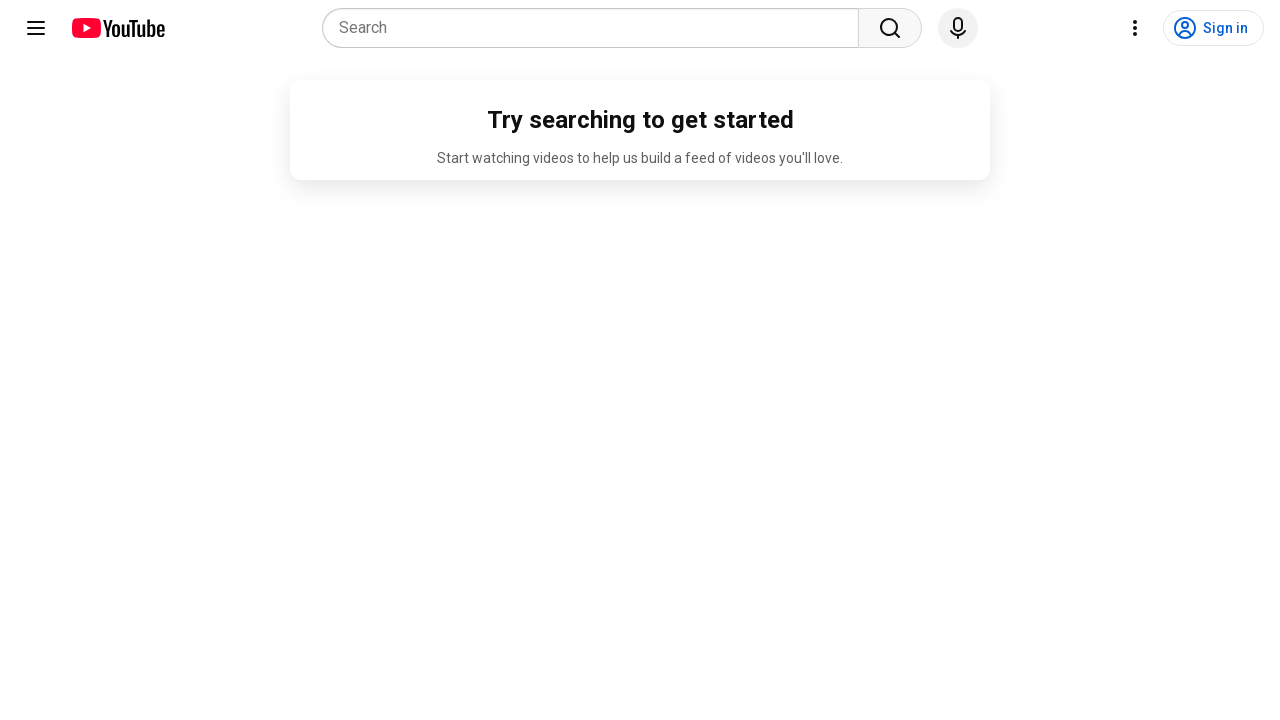